Fills out billing information fields on a dummy website form to demonstrate different types of waits in Selenium

Starting URL: https://automationbysqatools.blogspot.com/2021/05/dummy-website.html

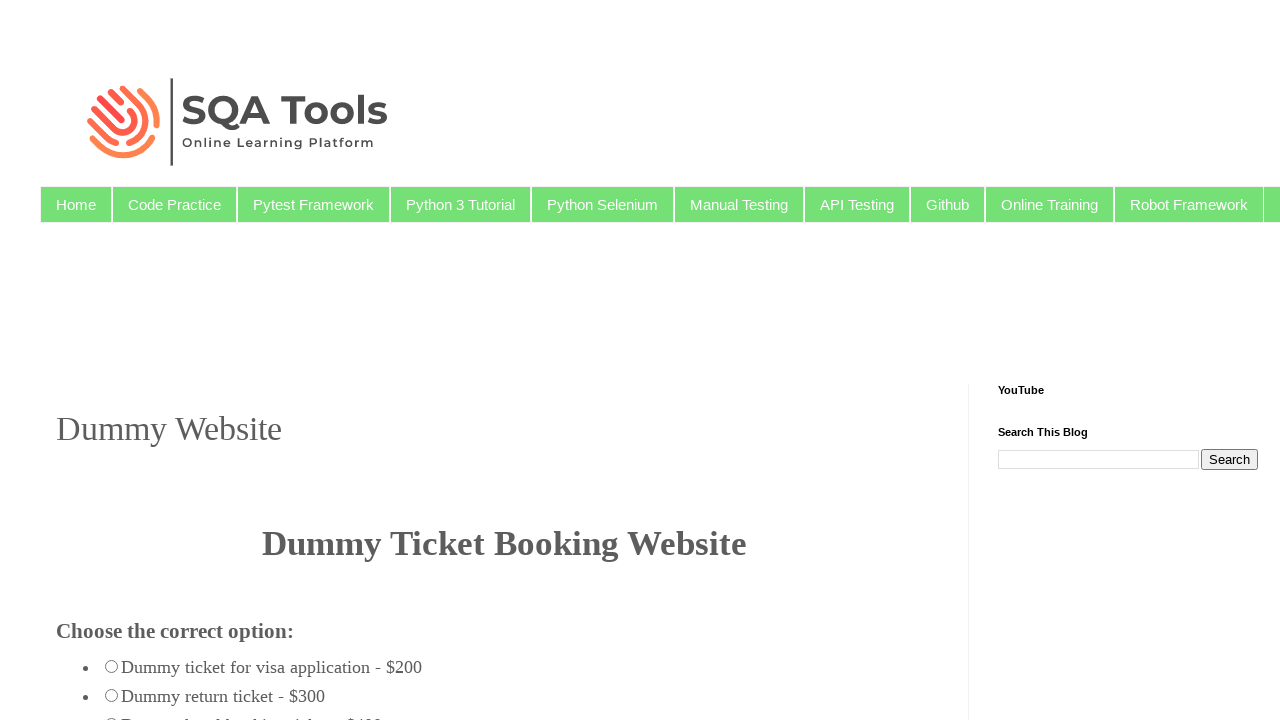

Filled billing name field with 'Rahul Gupta' on #billing_name
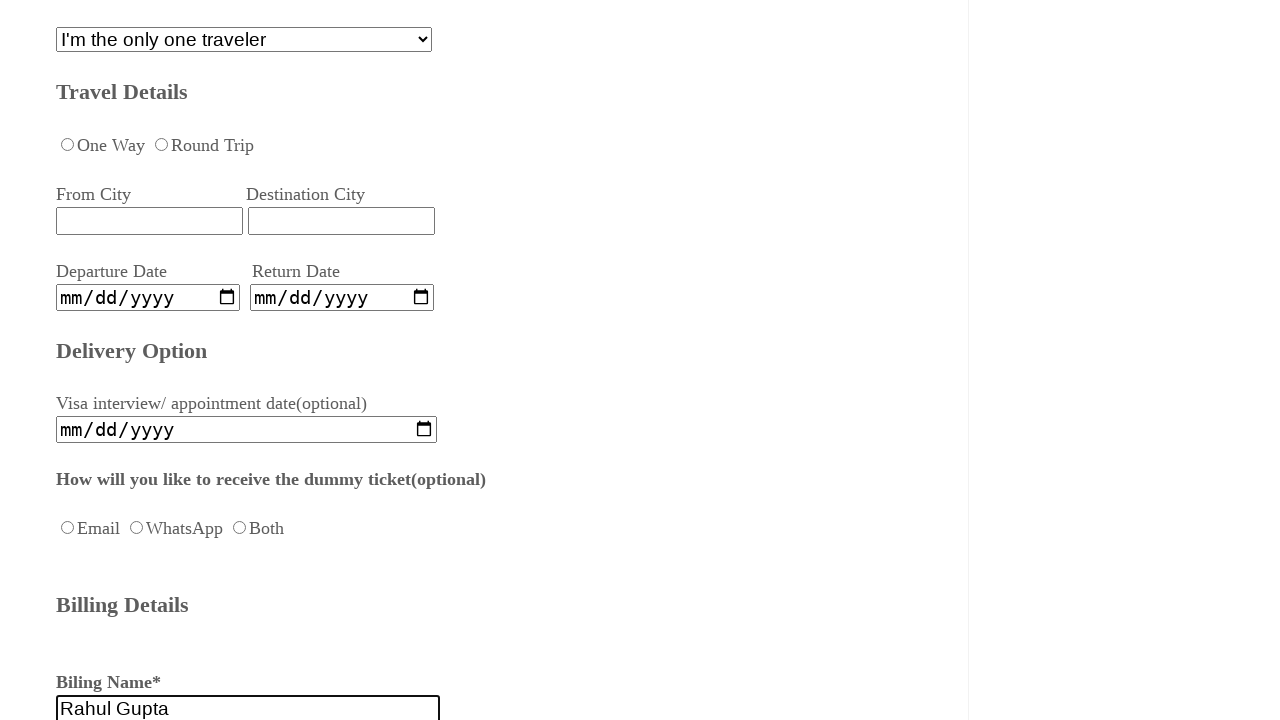

Filled billing phone number field with '5654645645' on #billing_phone
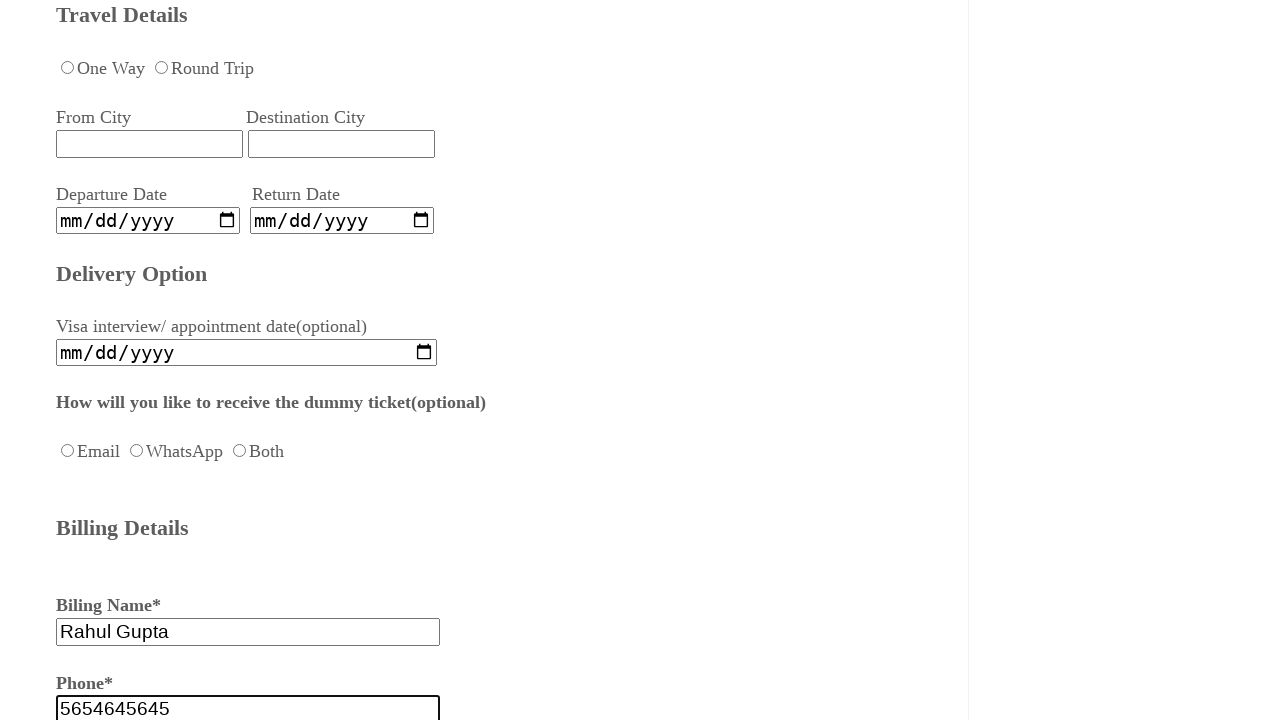

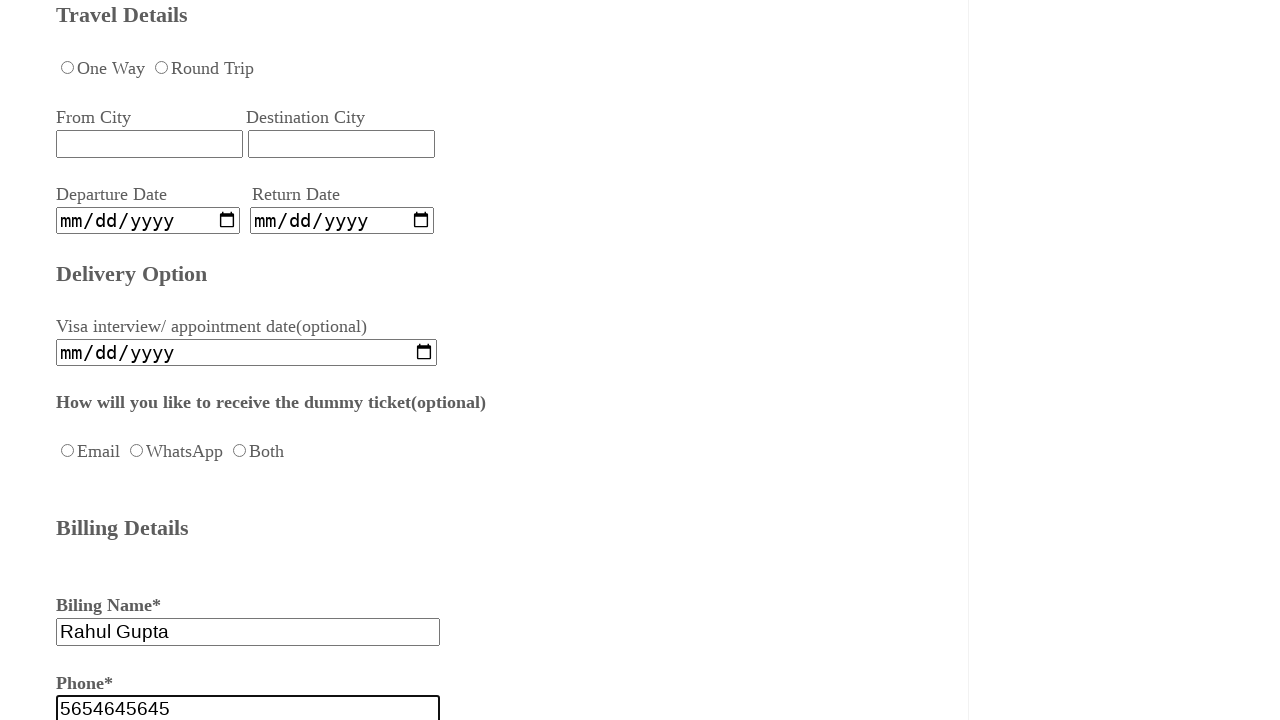